Tests pagination functionality on a quotes website by navigating through multiple pages of quotes, verifying that quote elements load on each page and clicking the "next" button to advance through the pagination.

Starting URL: http://quotes.toscrape.com

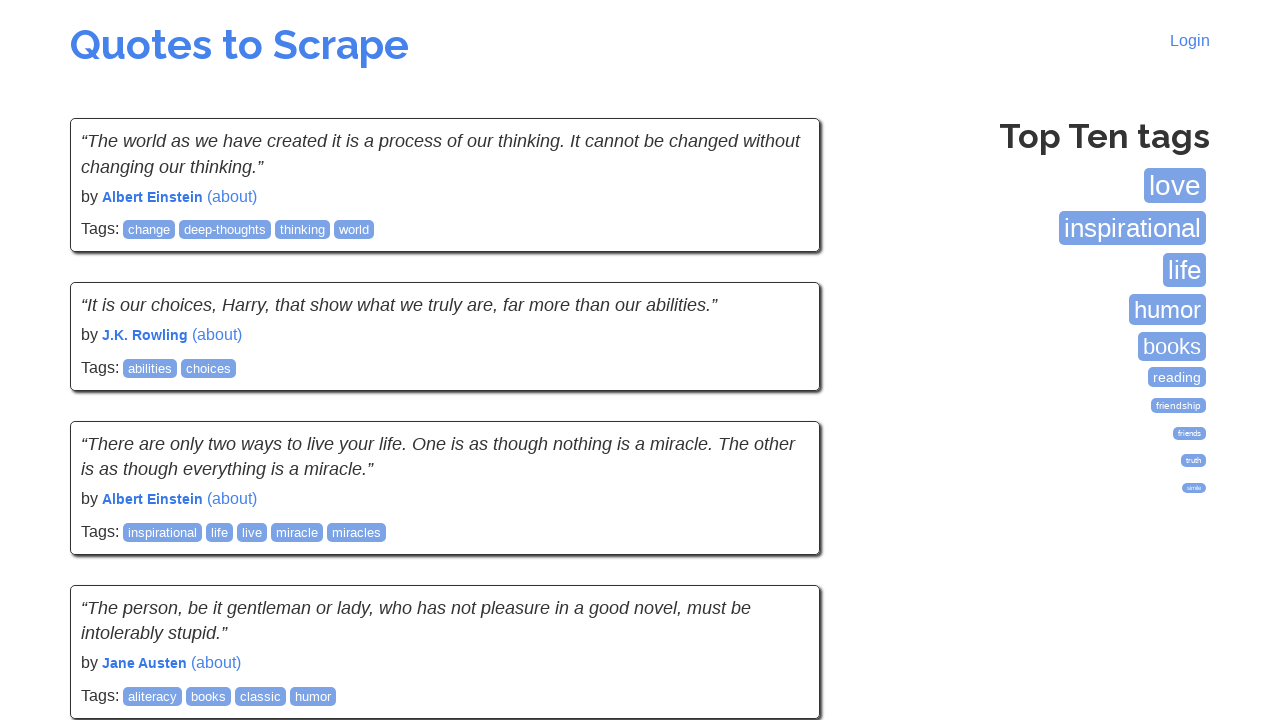

Waited for quote elements to load on the first page
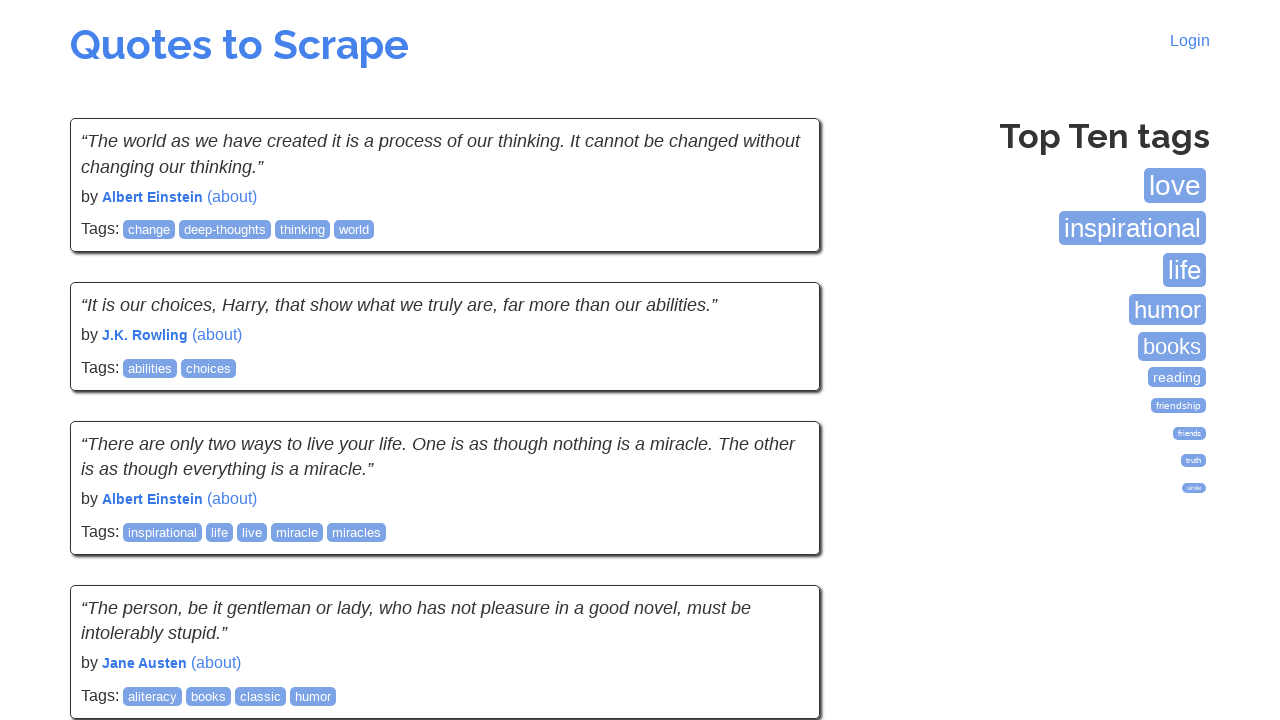

Verified quote text elements are present
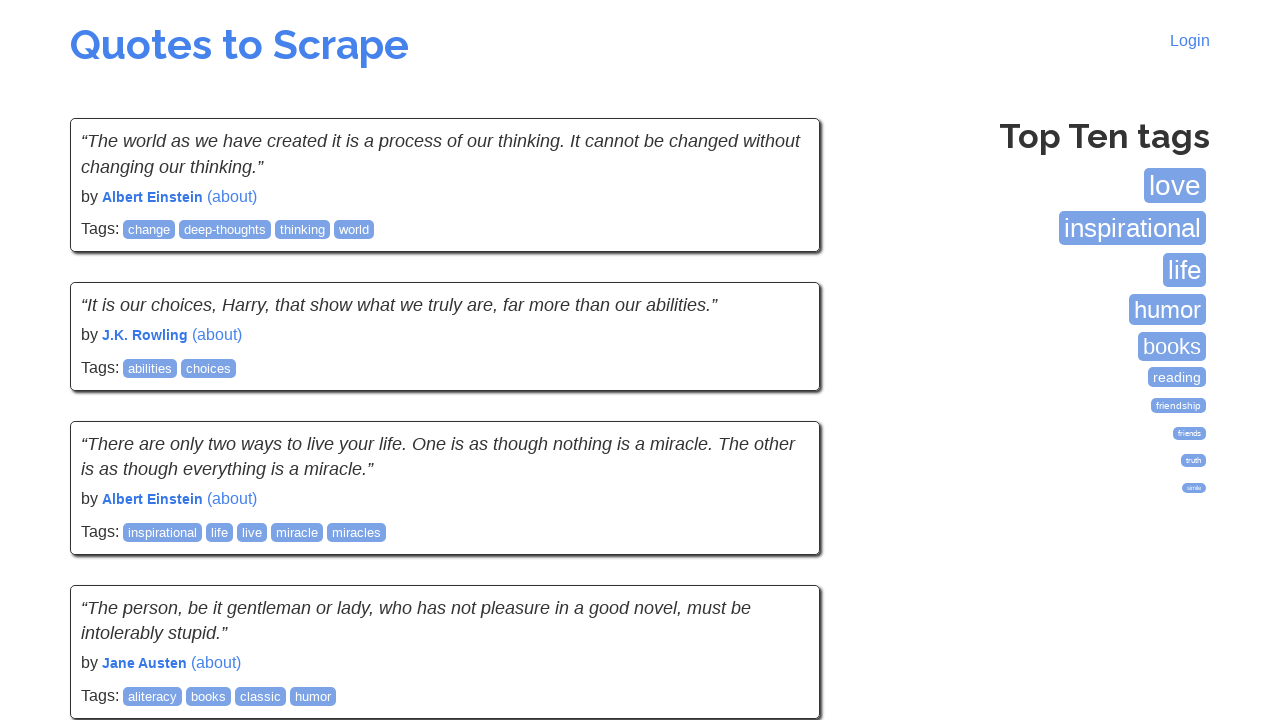

Verified quote author elements are present
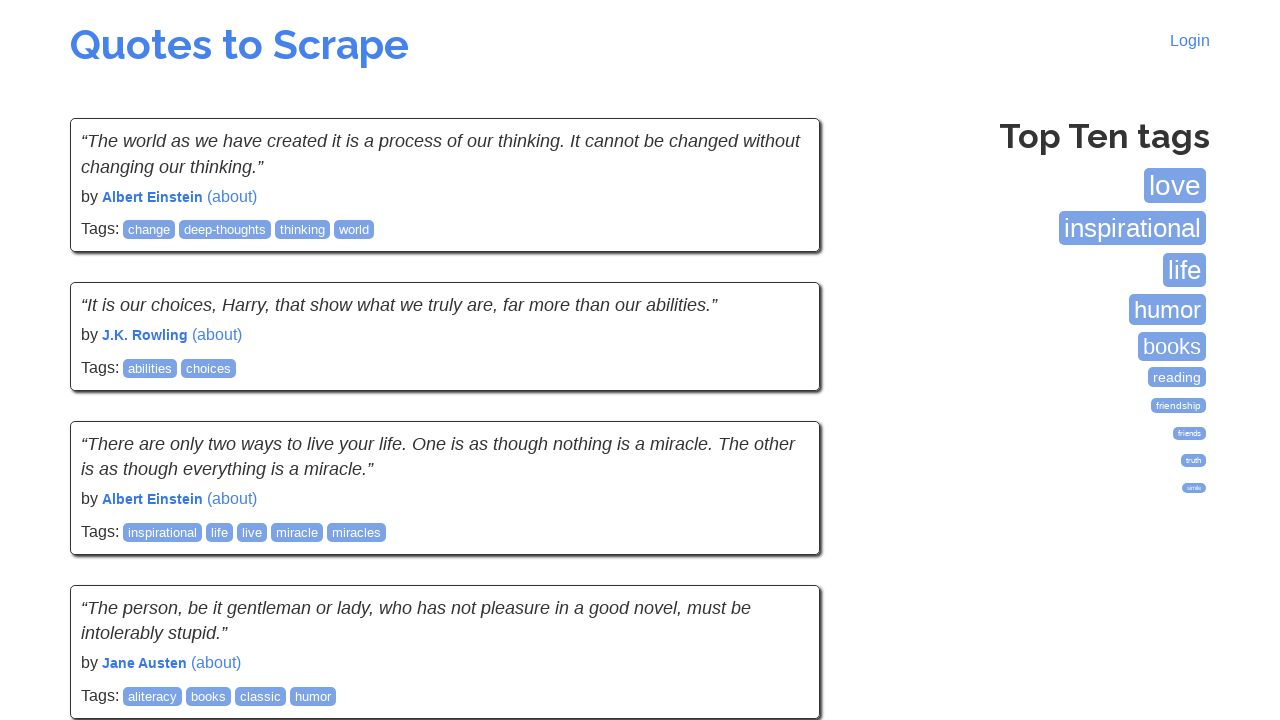

Checked if next pagination button exists
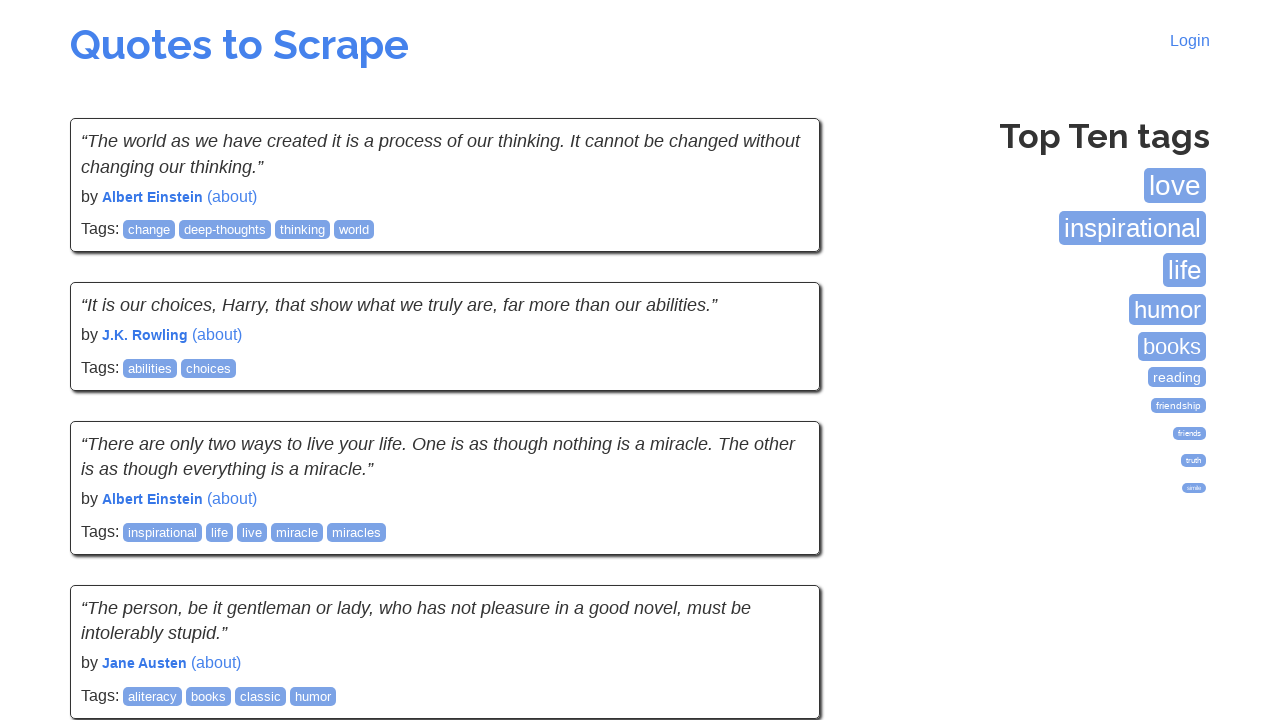

Clicked next pagination button to advance to next page at (778, 542) on .next a
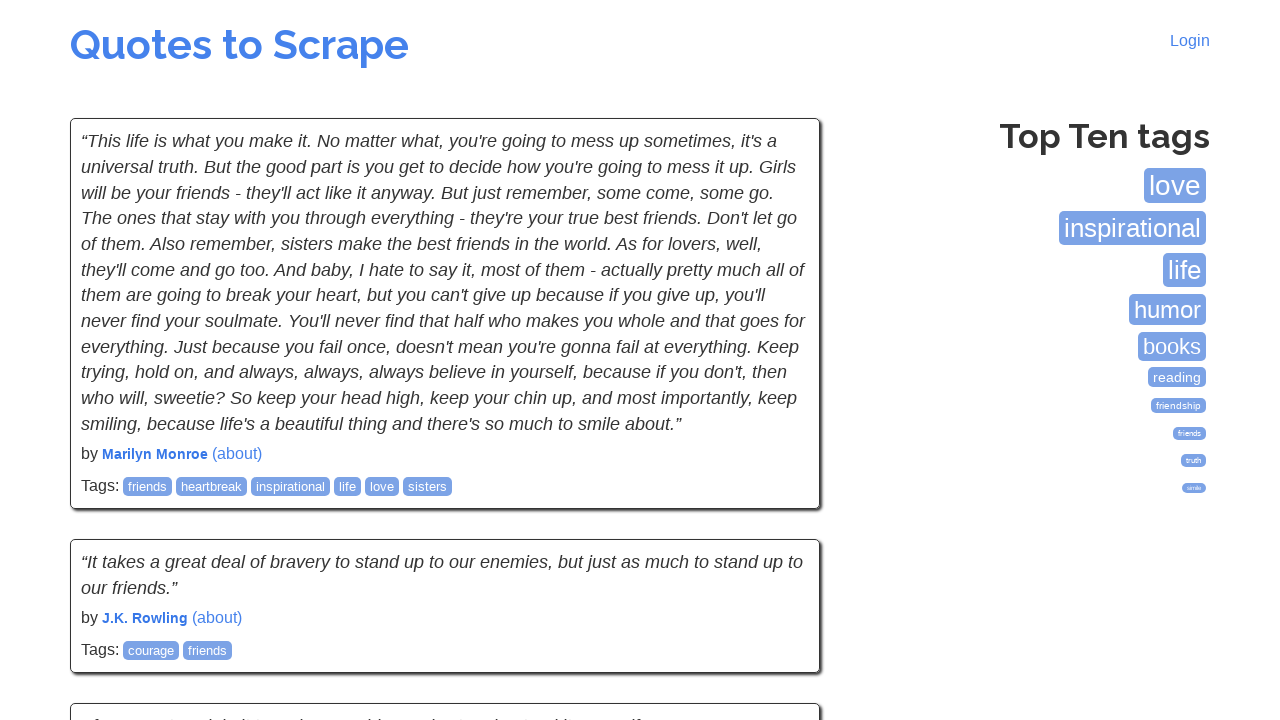

Waited for quote elements to load on the new page
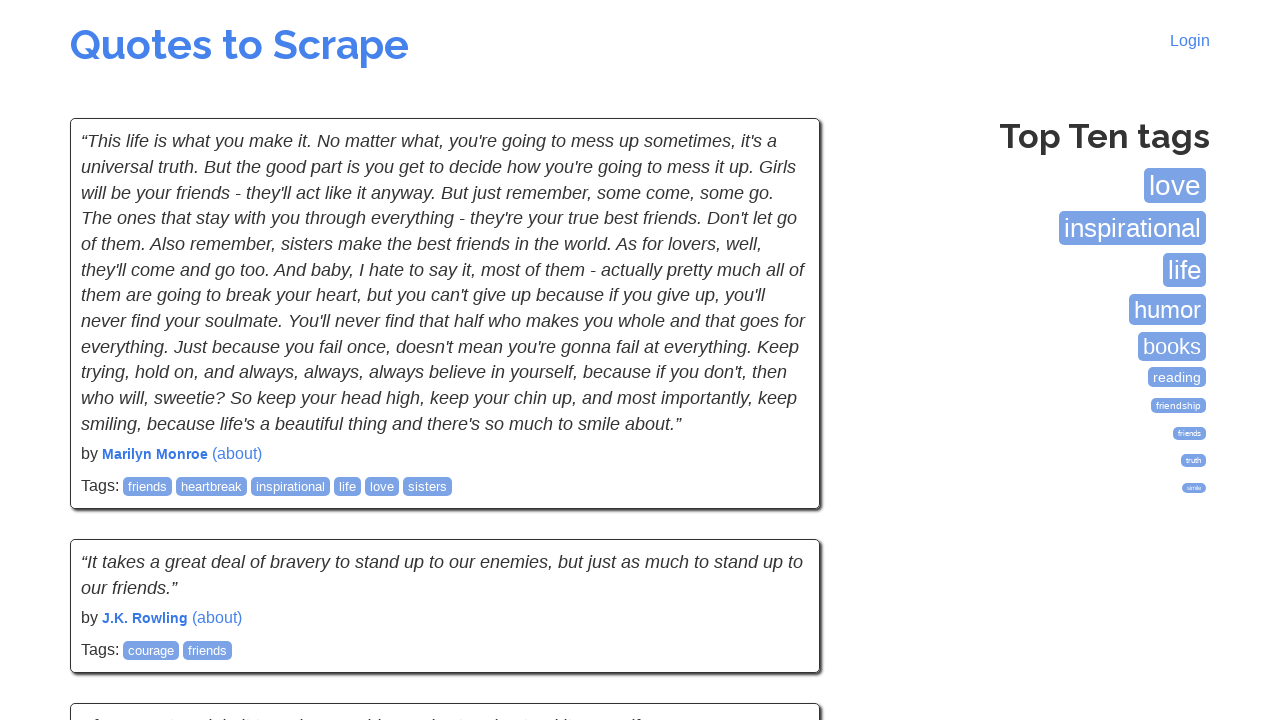

Checked if next pagination button exists
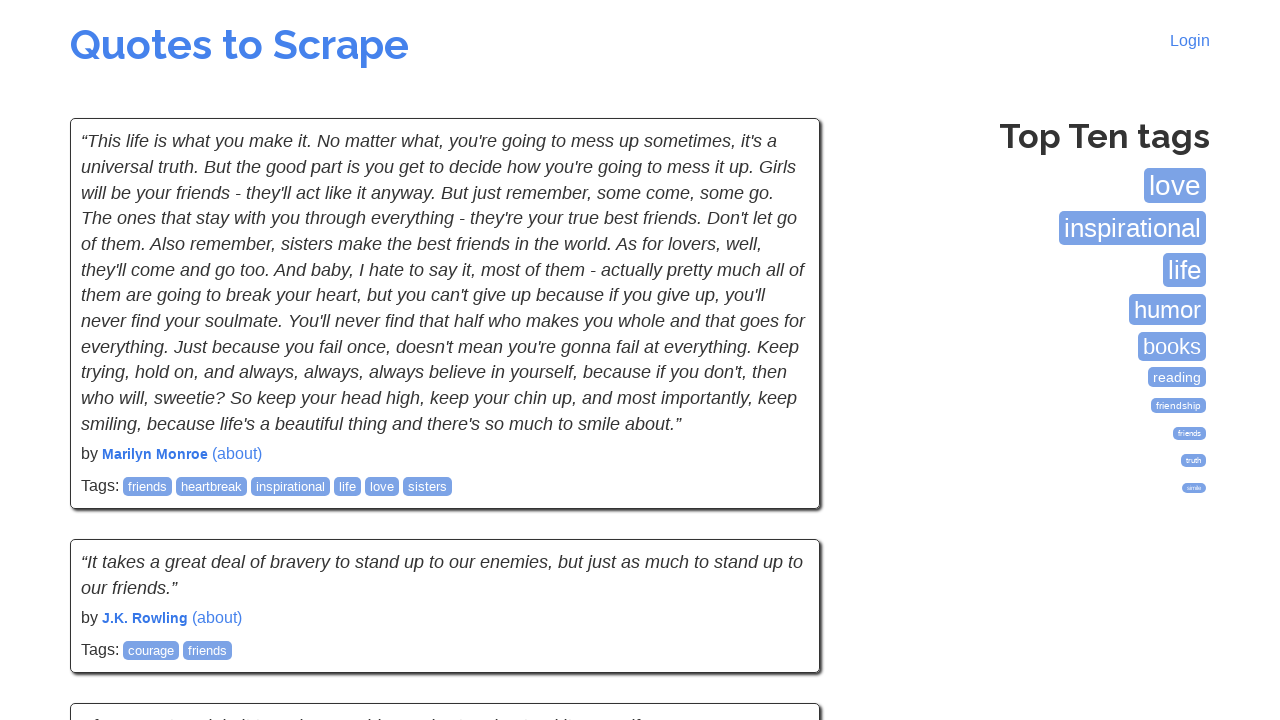

Clicked next pagination button to advance to next page at (778, 542) on .next a
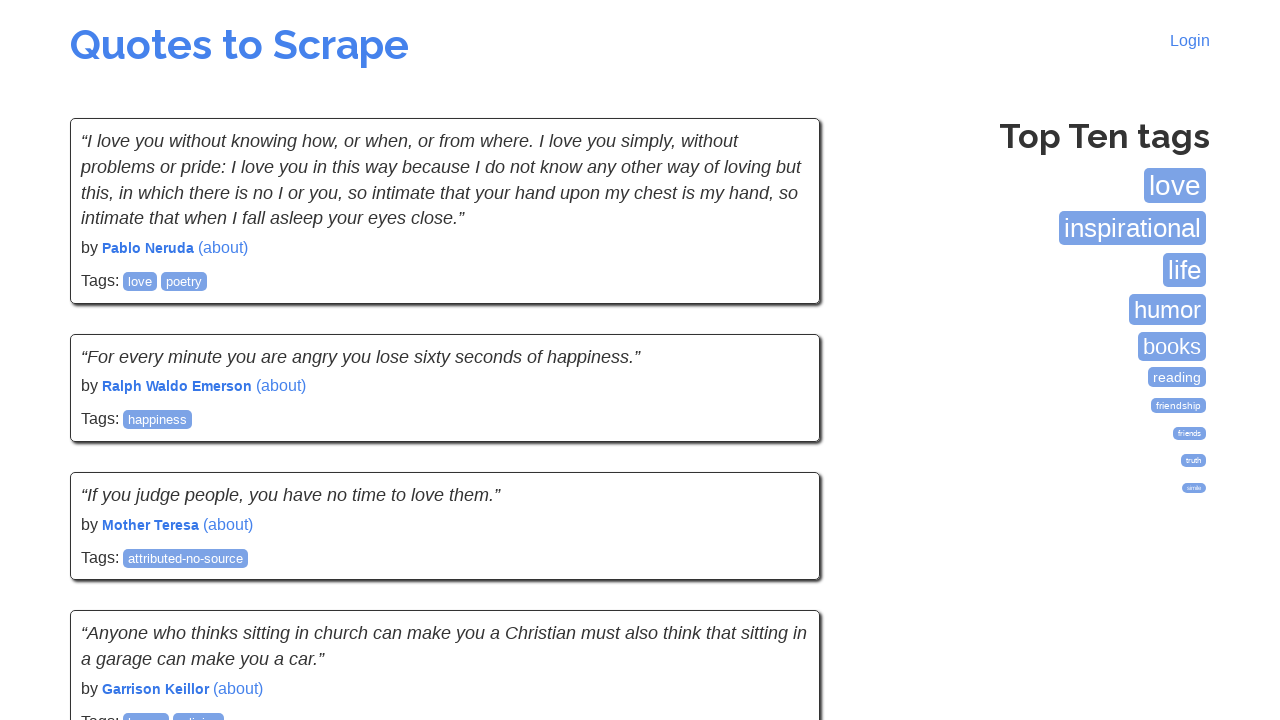

Waited for quote elements to load on the new page
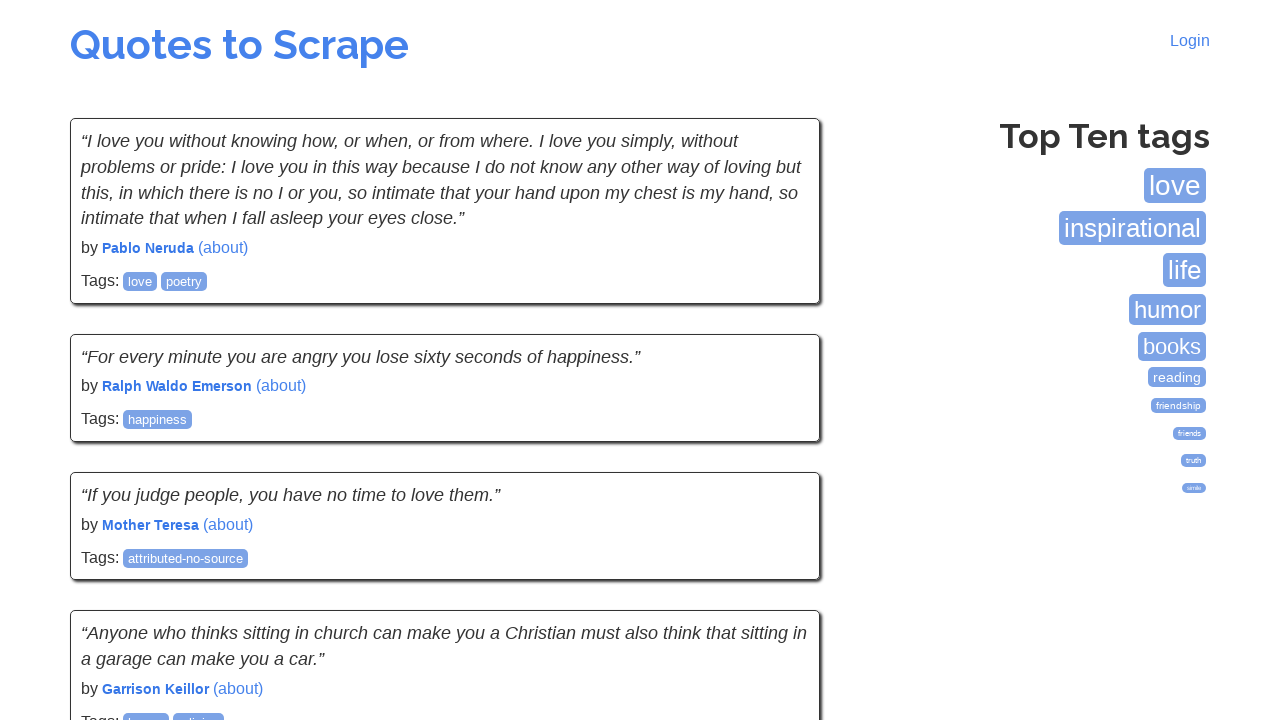

Checked if next pagination button exists
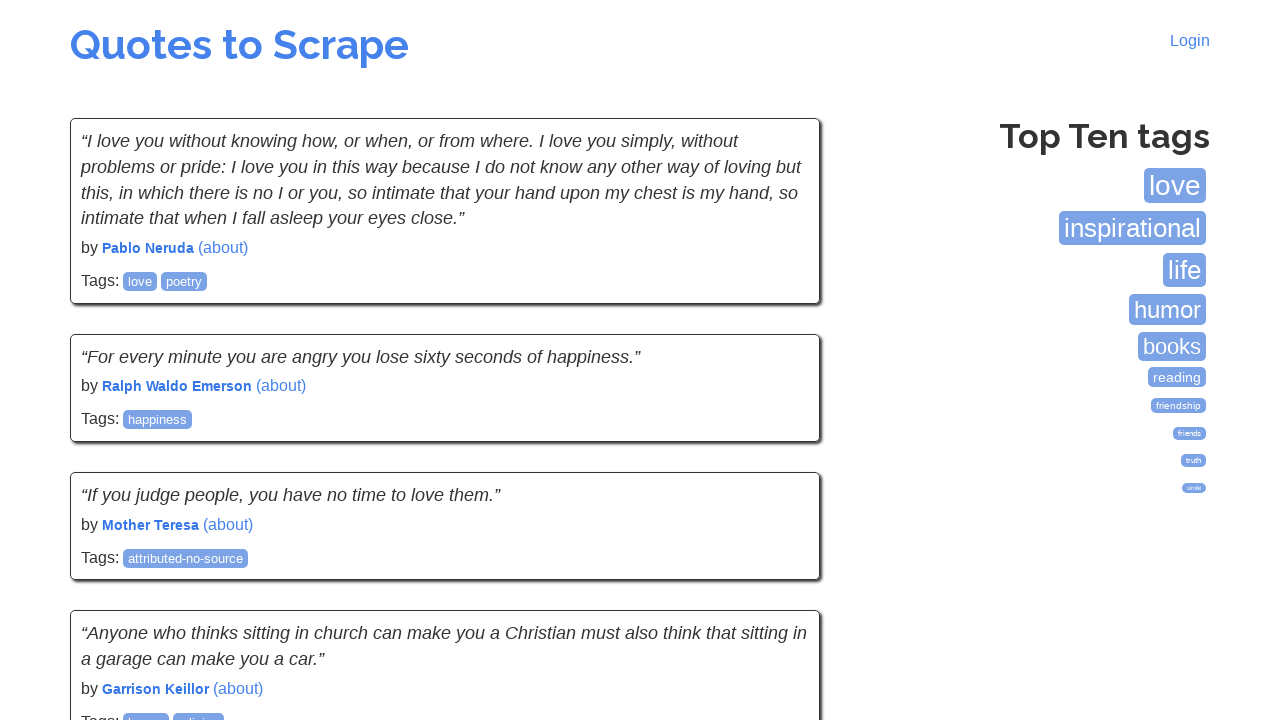

Clicked next pagination button to advance to next page at (778, 542) on .next a
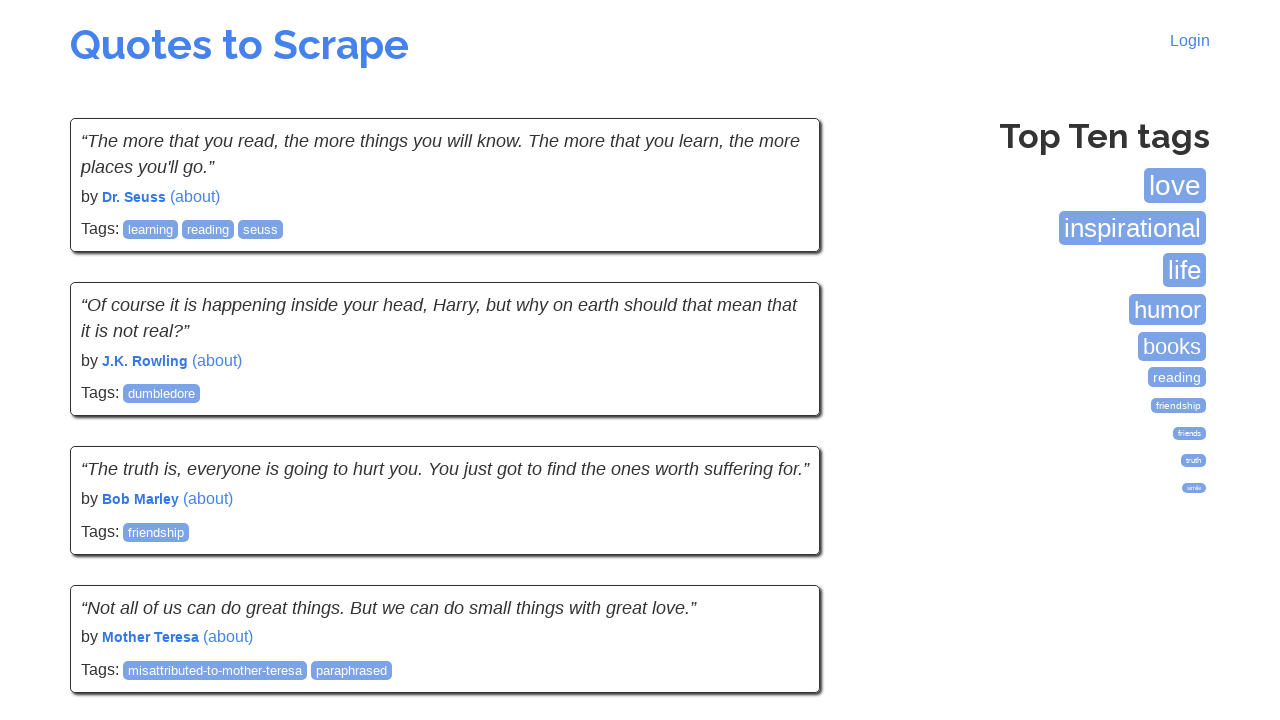

Waited for quote elements to load on the new page
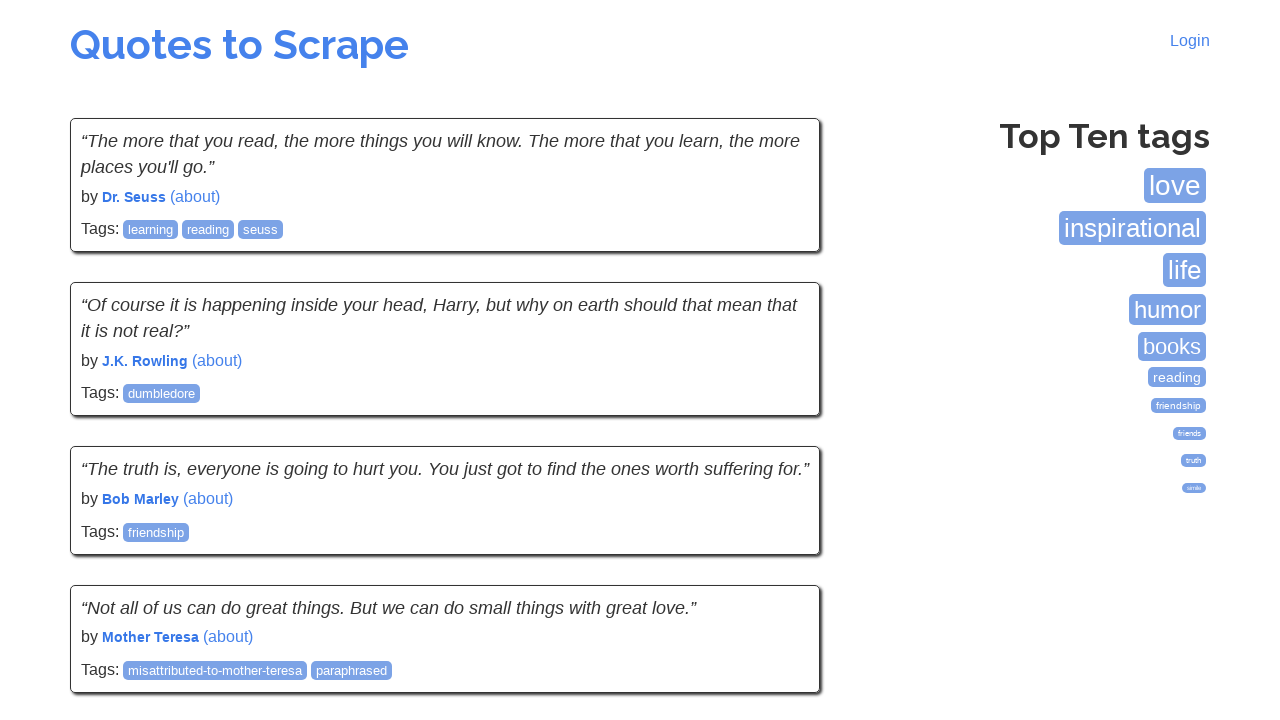

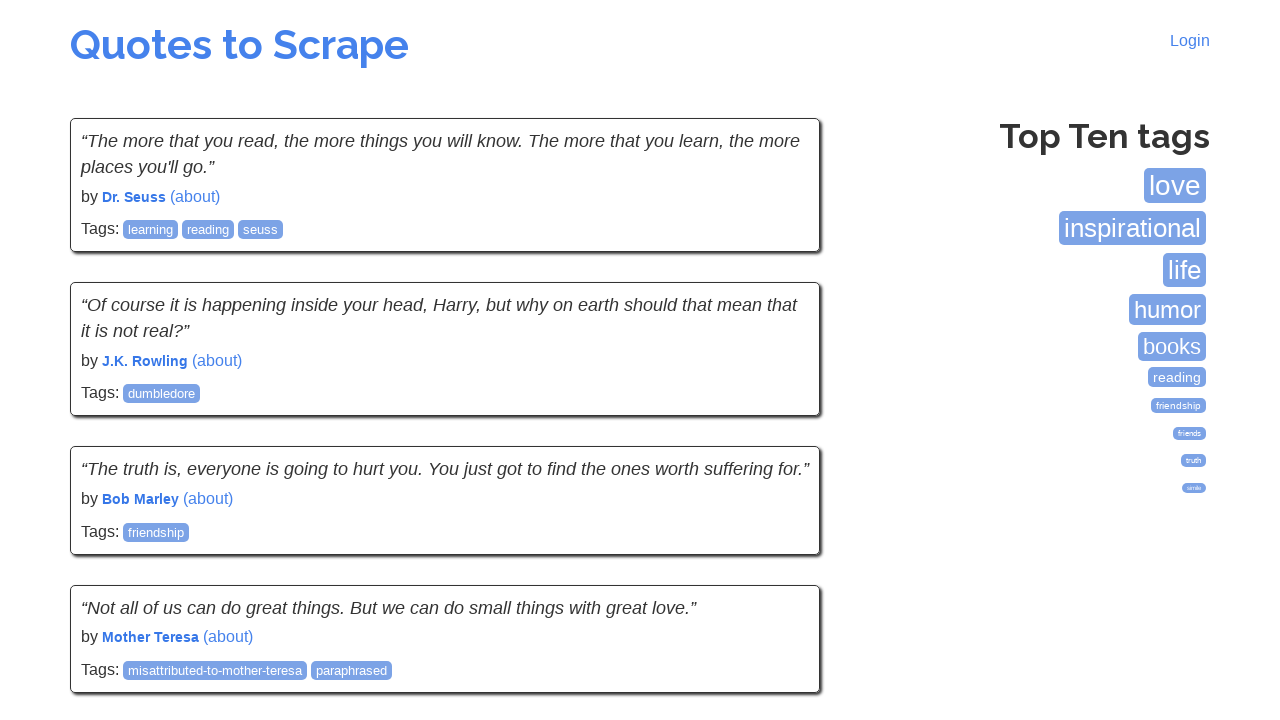